Tests nested iframe navigation by switching through multiple frames and verifying content in the middle frame

Starting URL: https://the-internet.herokuapp.com

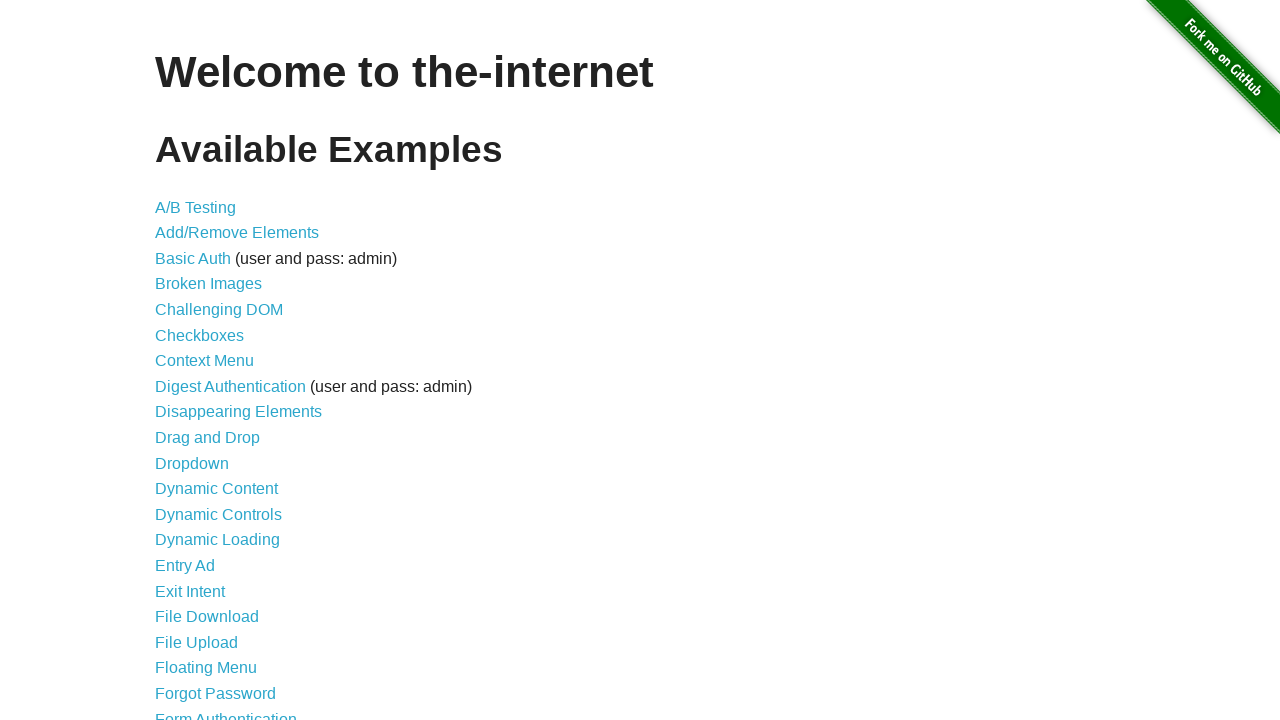

Clicked on Nested Frames link at (210, 395) on xpath=//a[text()='Nested Frames']
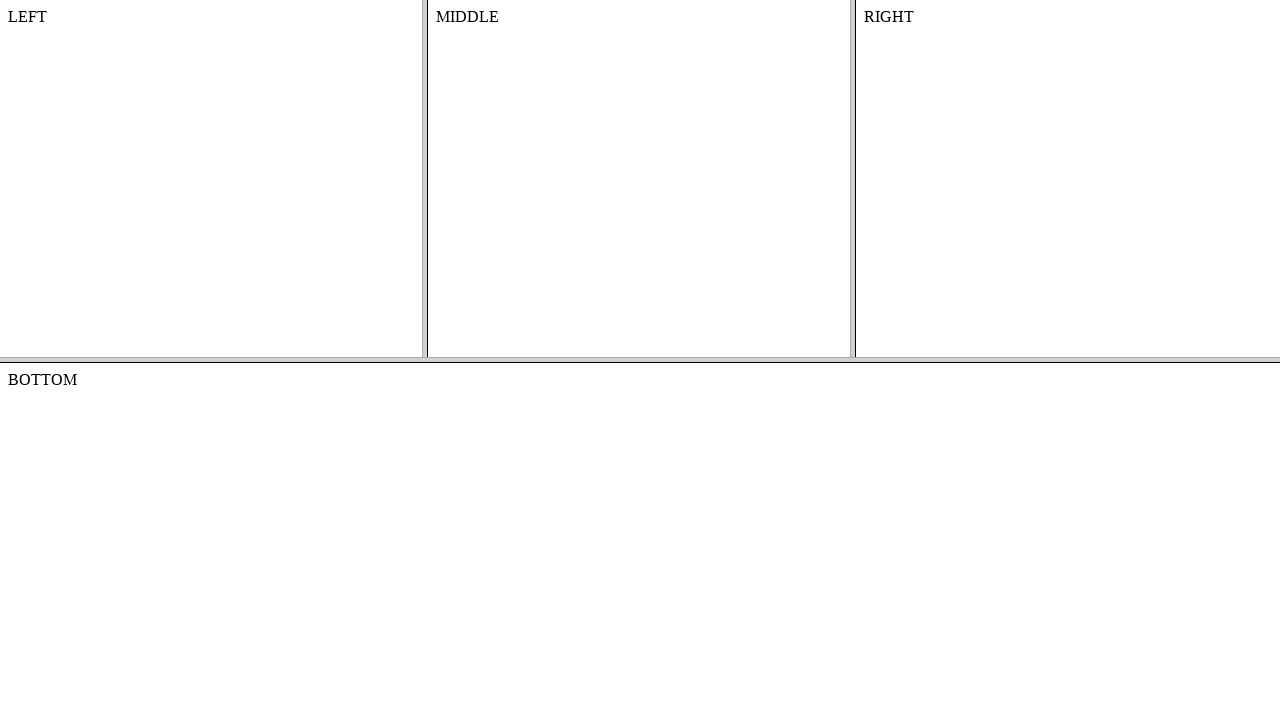

Located top frame (index 0)
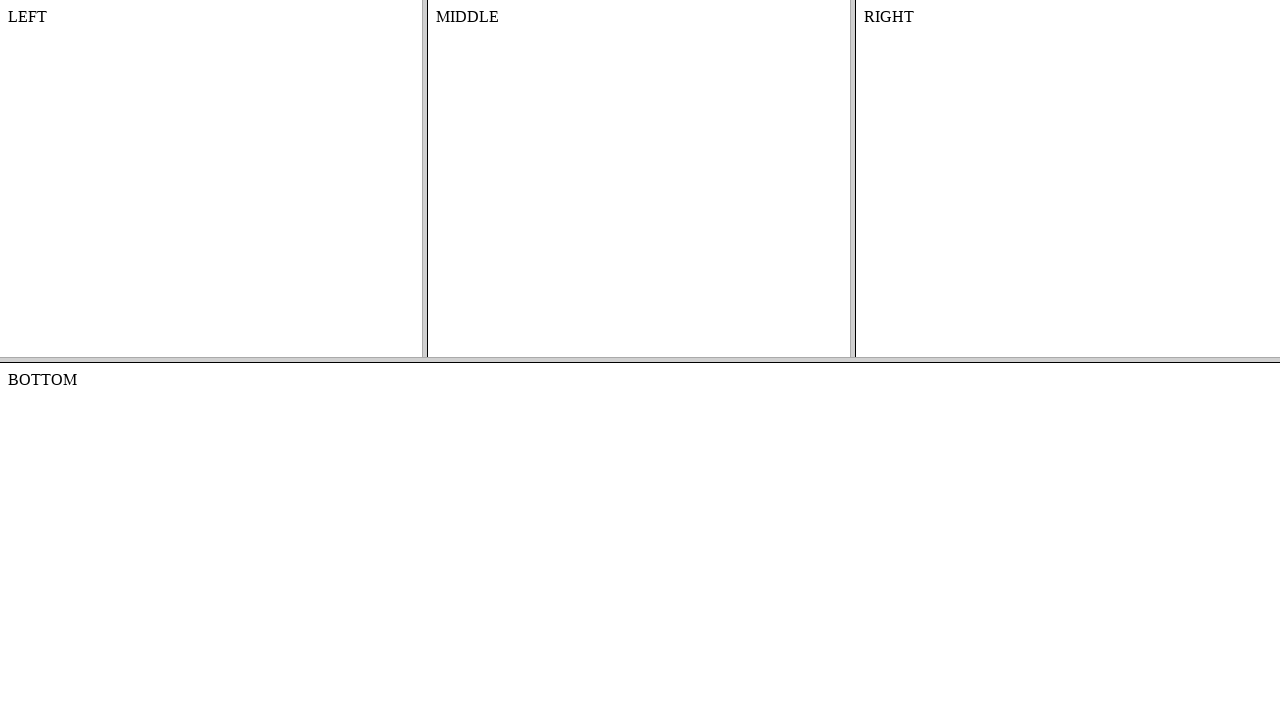

Located middle frame (index 1) within top frame
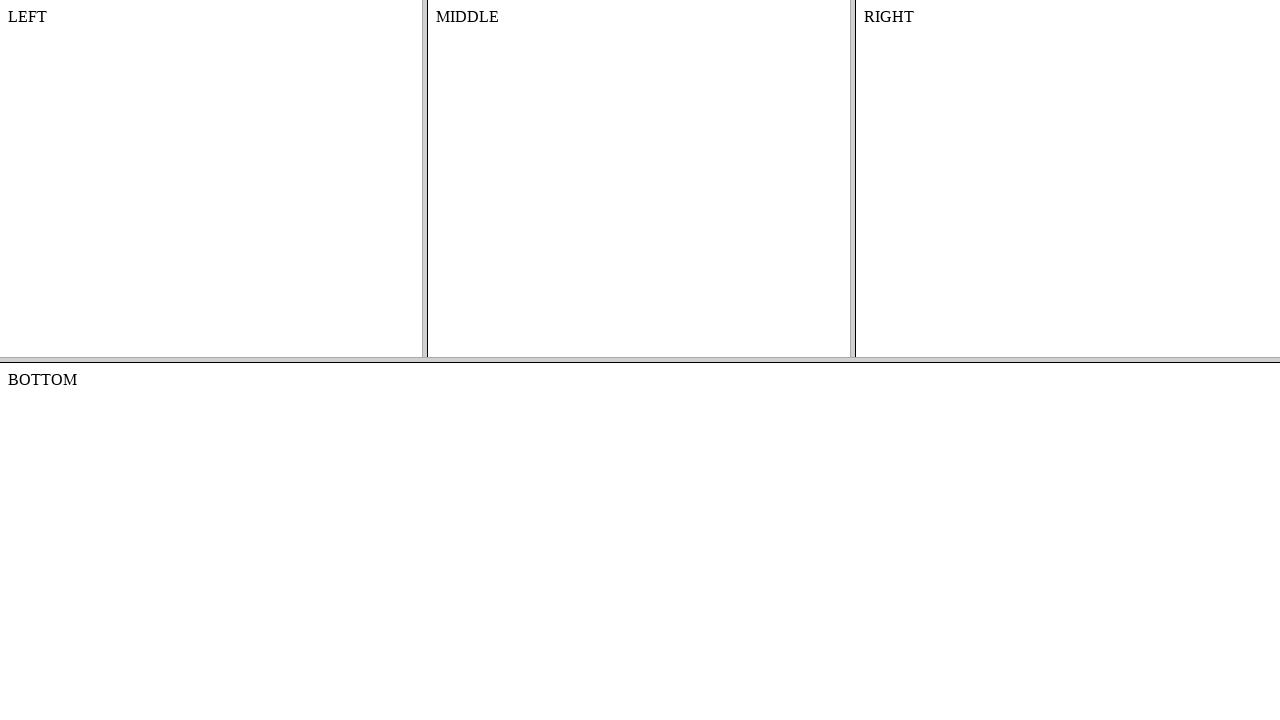

Verified middle frame contains text 'MIDDLE'
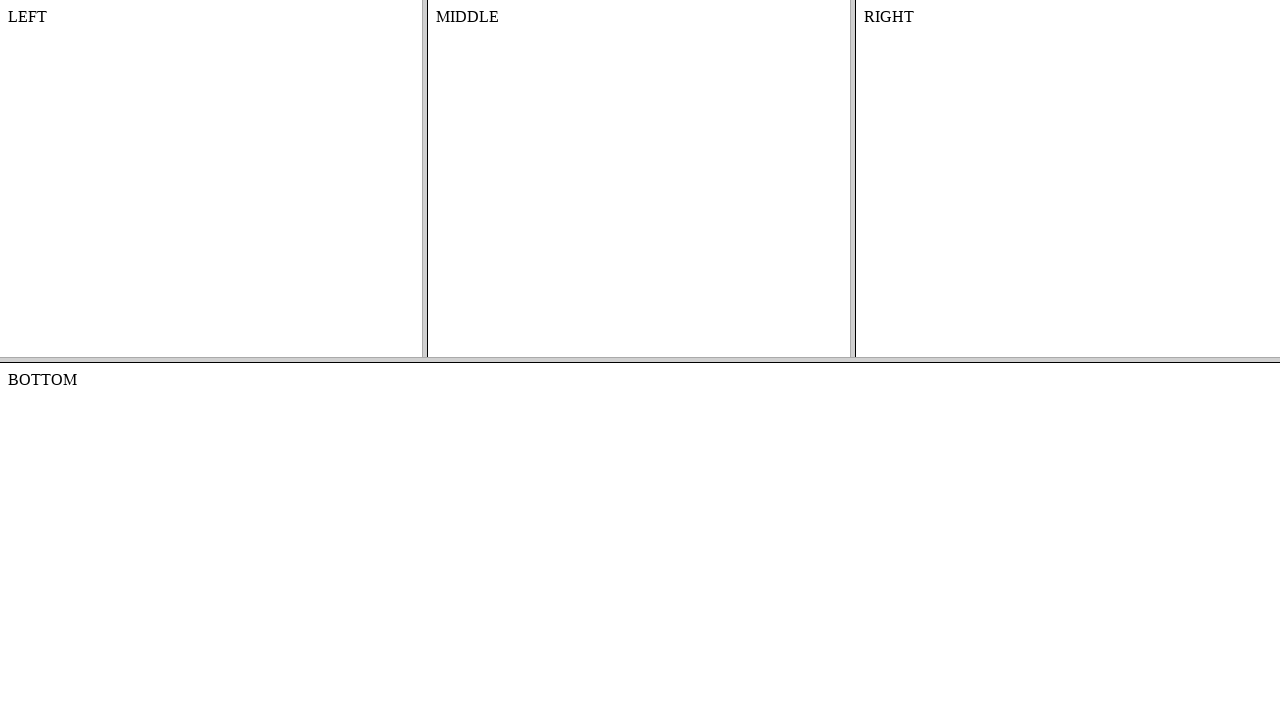

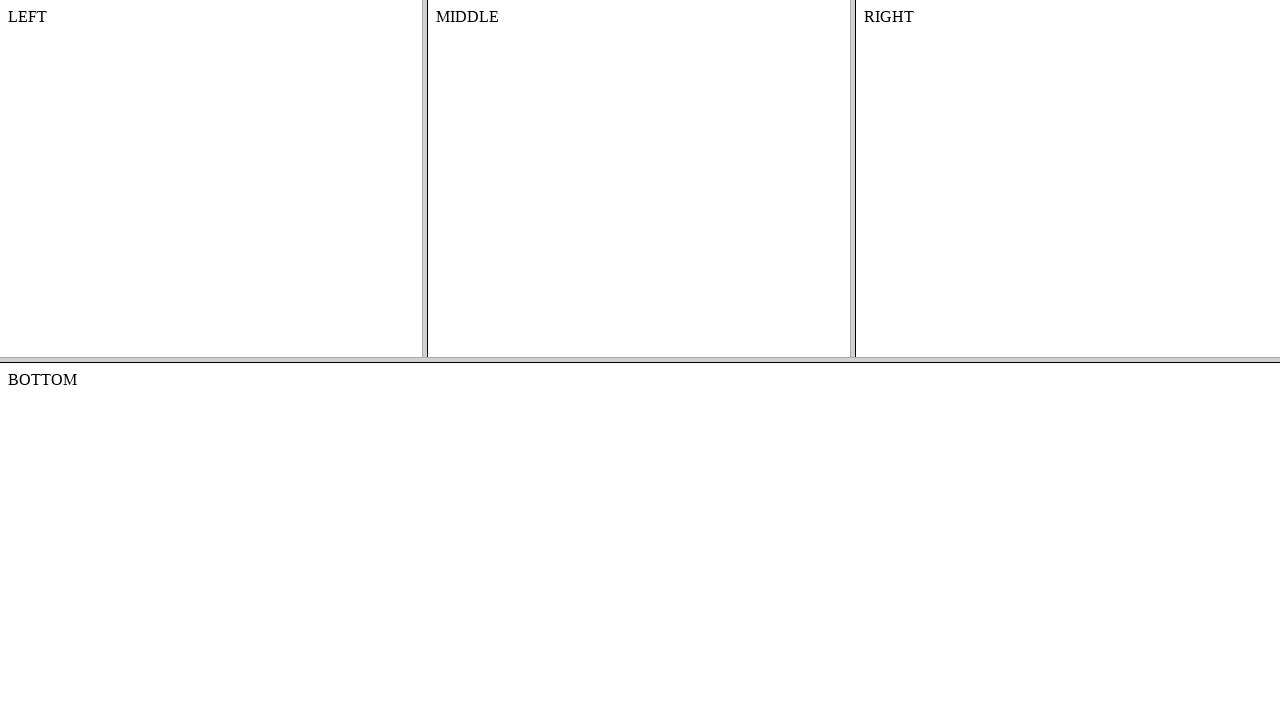